Tests calendar date picker functionality by selecting a specific year, month, and date from a React calendar component

Starting URL: https://rahulshettyacademy.com/seleniumPractise/#/offers

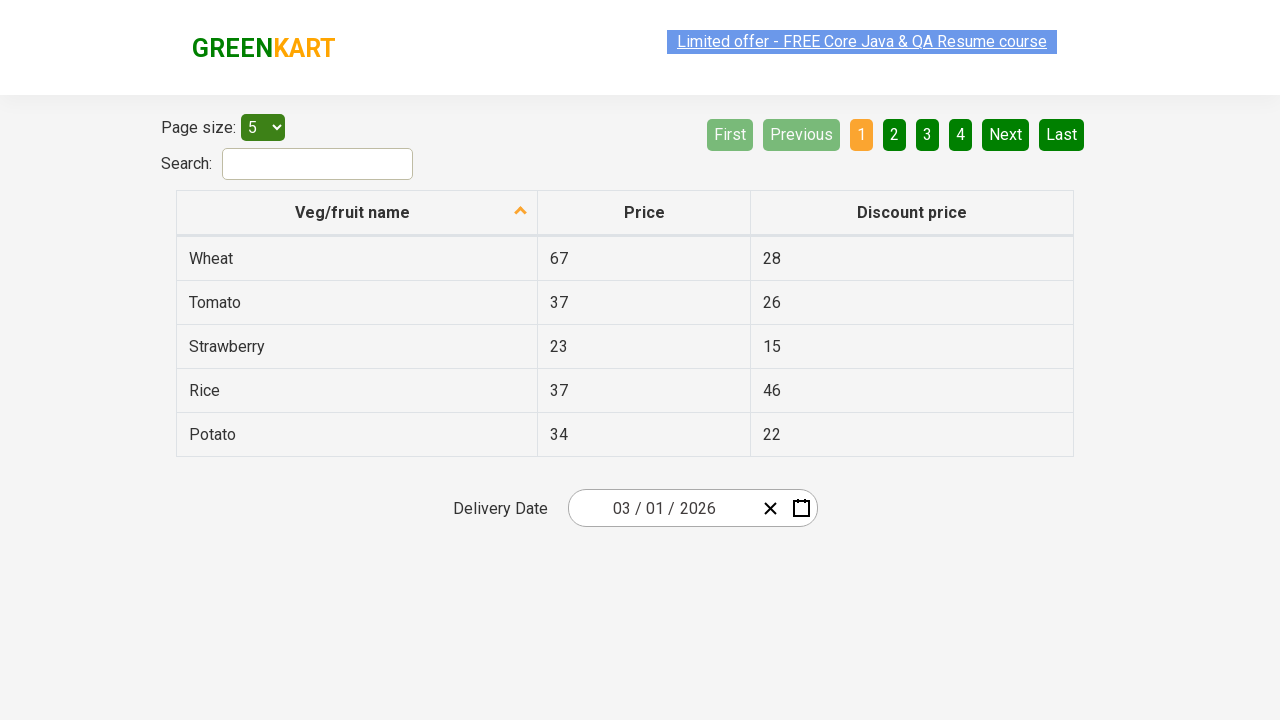

Clicked calendar icon to open date picker at (662, 508) on .react-date-picker__inputGroup
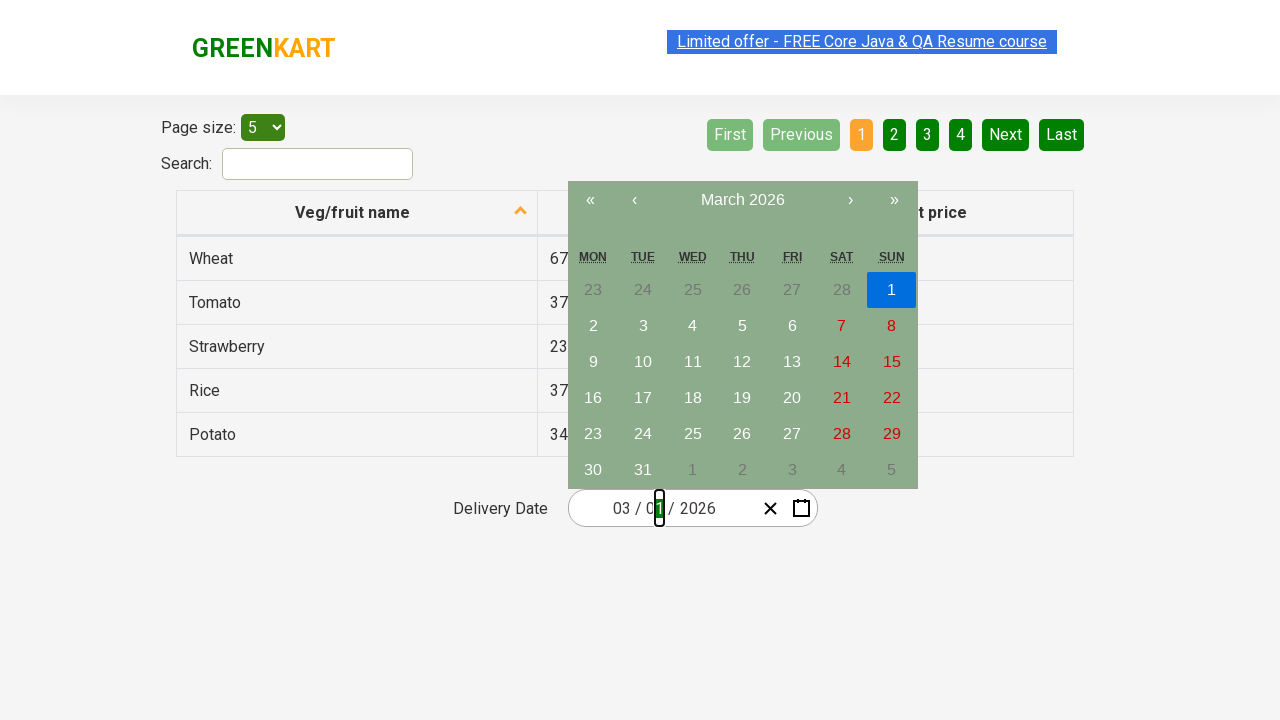

Clicked navigation label first time to navigate up calendar view at (742, 200) on .react-calendar__navigation__label
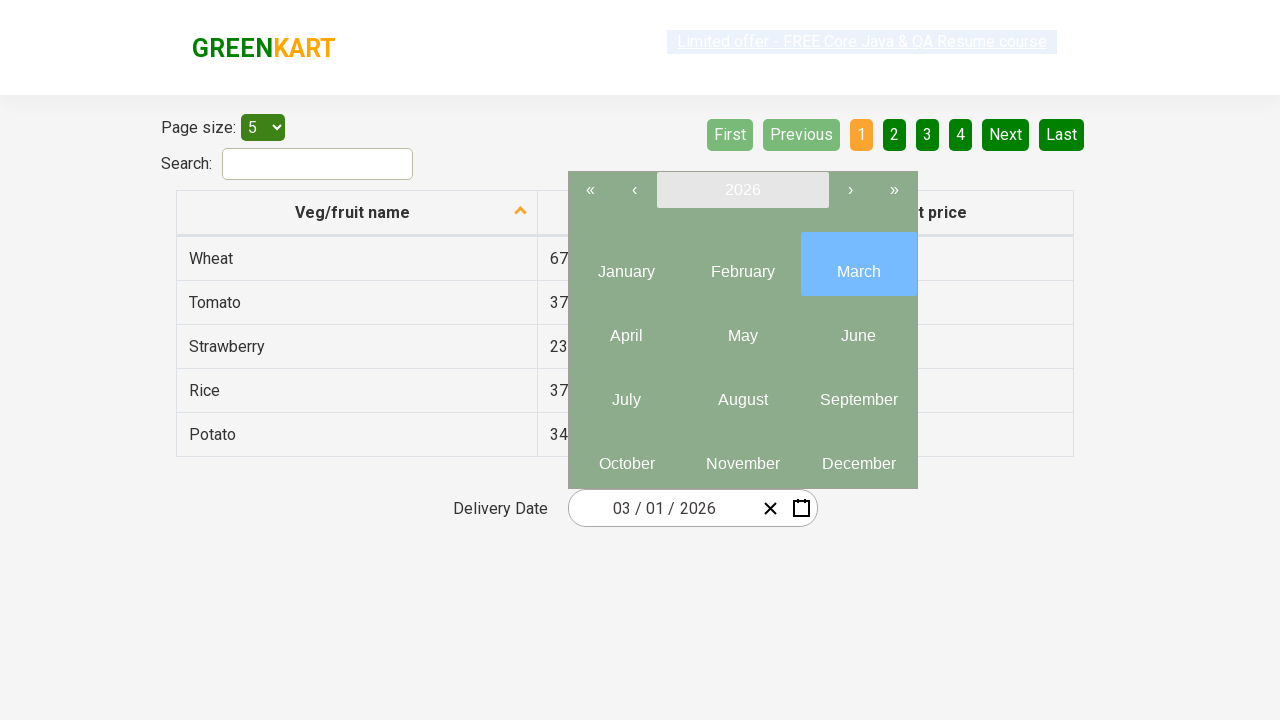

Clicked navigation label second time to reach year view at (742, 190) on .react-calendar__navigation__label
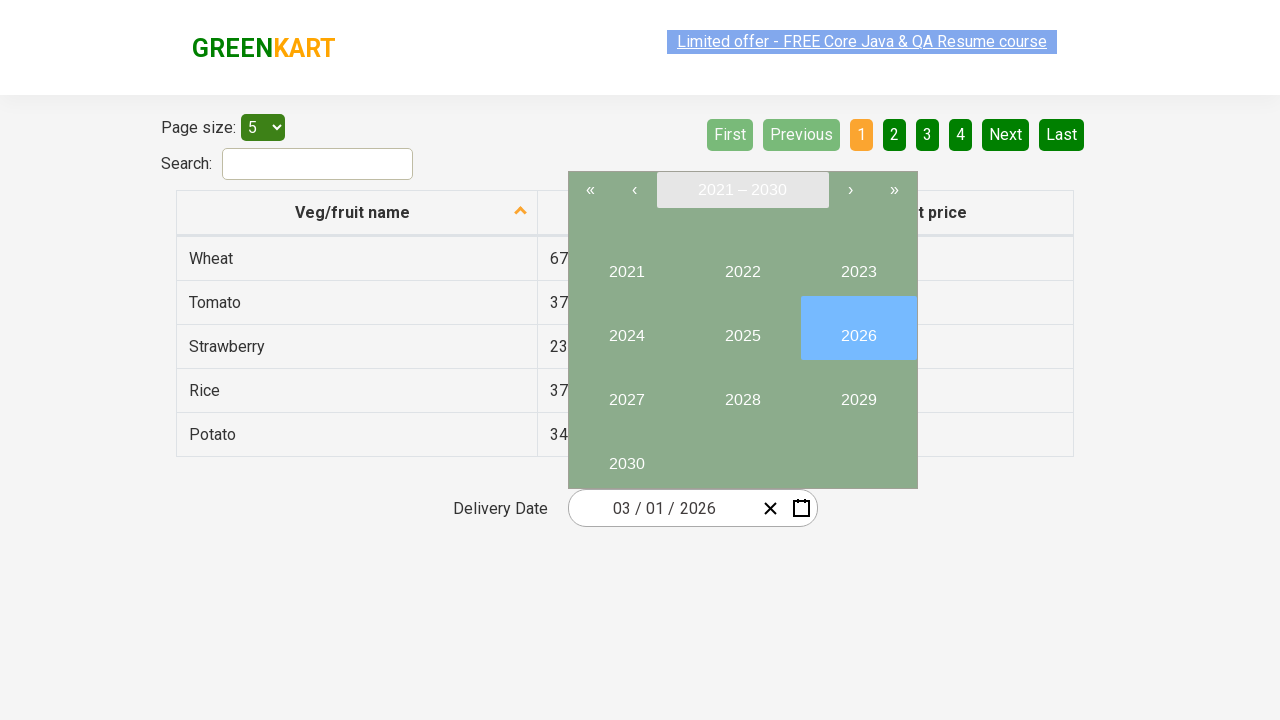

Selected year 2028 from year picker at (742, 392) on //button[text()='2028']
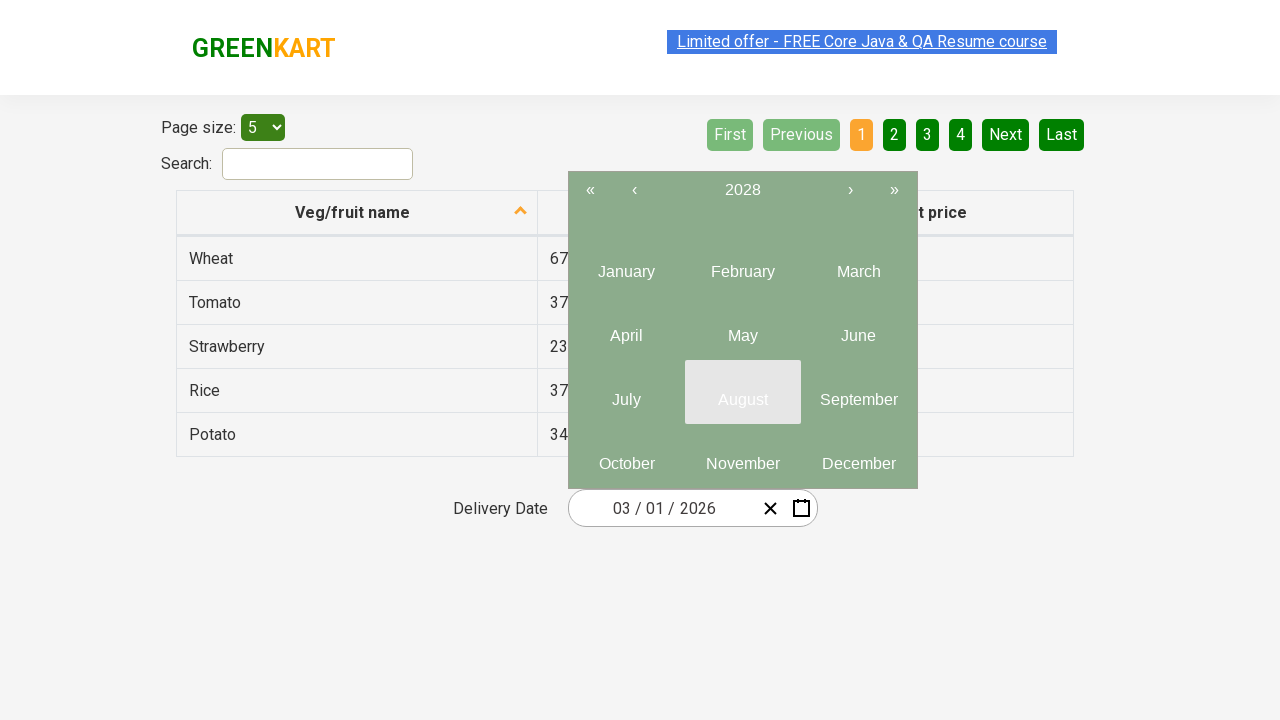

Selected month 9 from month picker at (858, 392) on .react-calendar__year-view__months__month >> nth=8
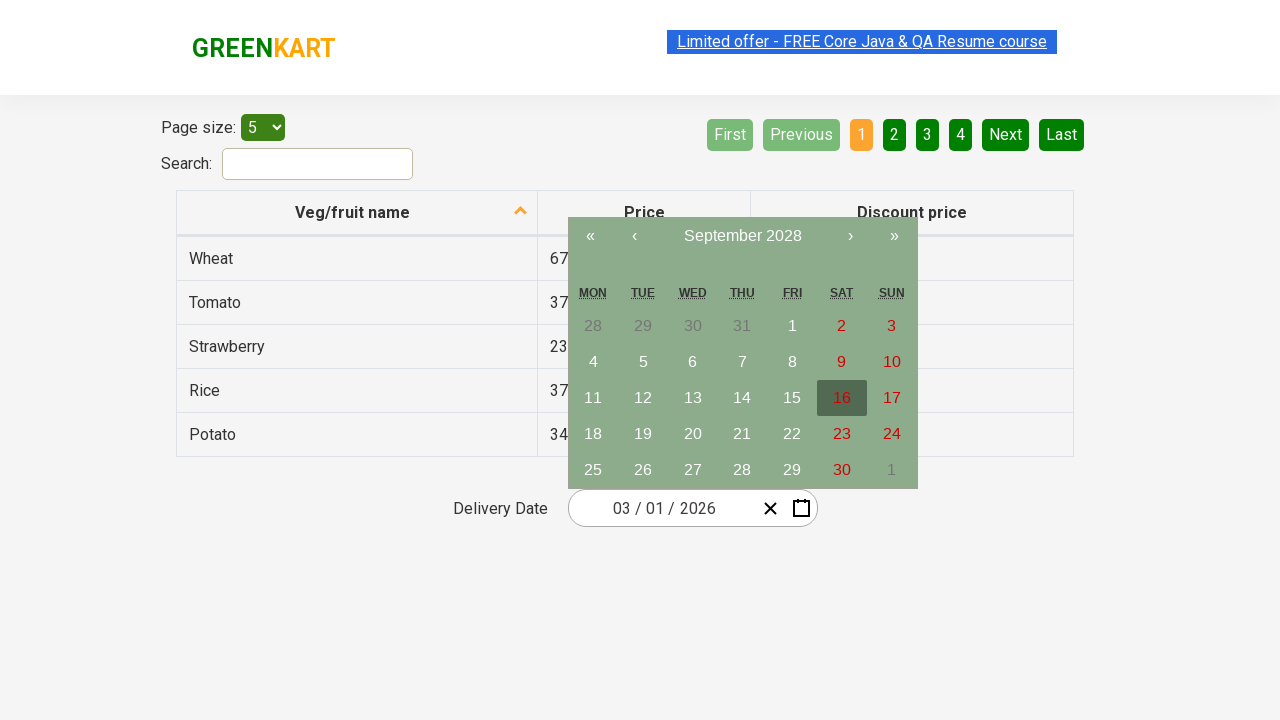

Selected date 25 from calendar at (593, 470) on //abbr[text()='25']
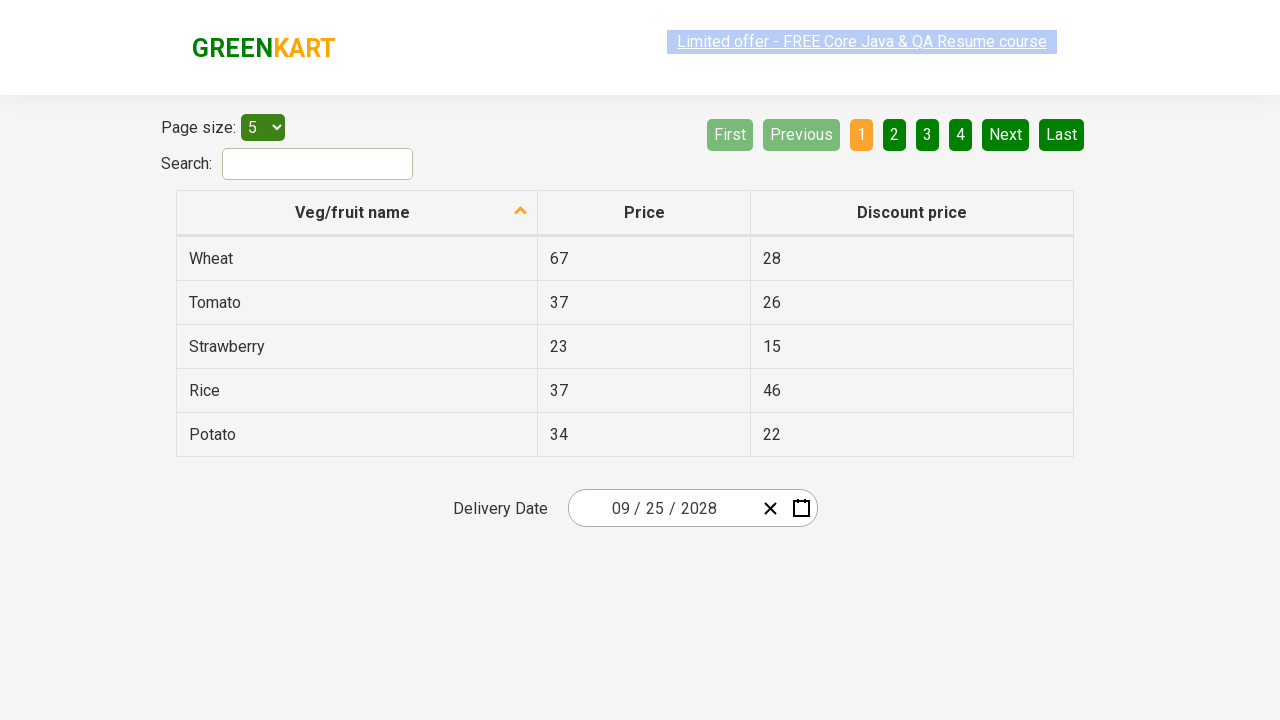

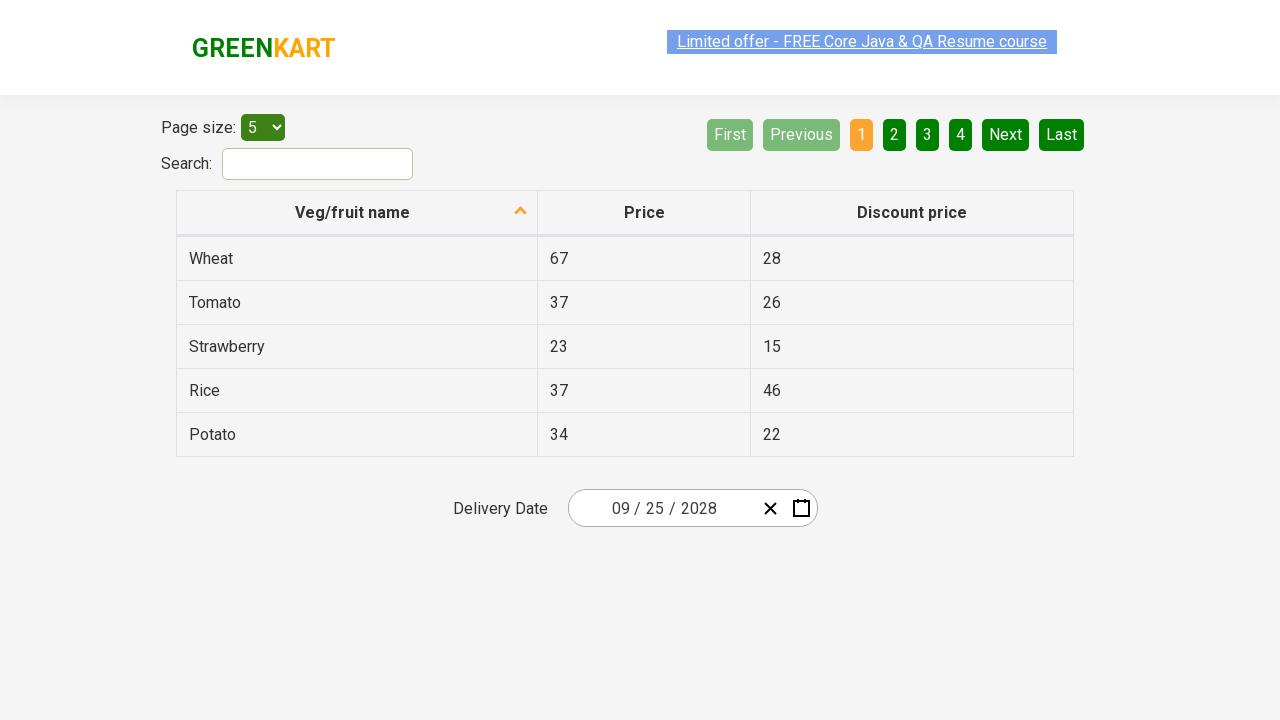